Tests a math problem form by reading two numbers from the page, calculating their sum, selecting the result from a dropdown, and submitting the form

Starting URL: http://suninjuly.github.io/selects2.html

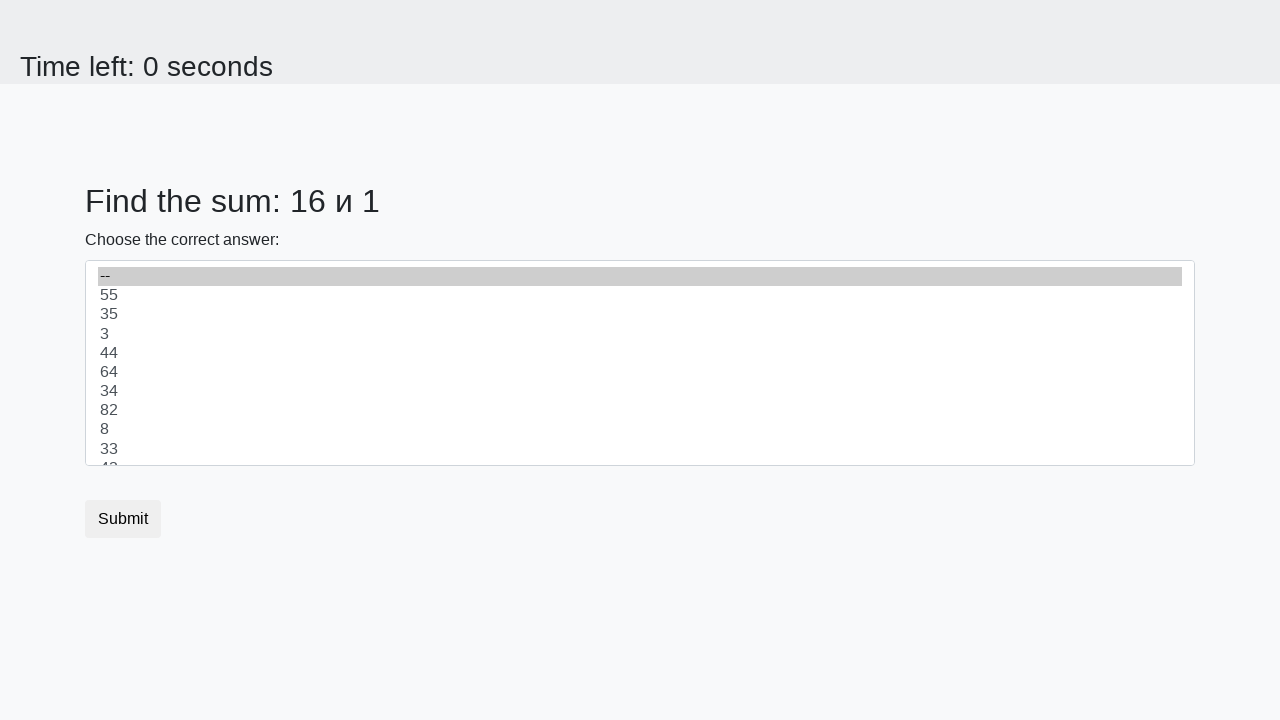

Read first number from page
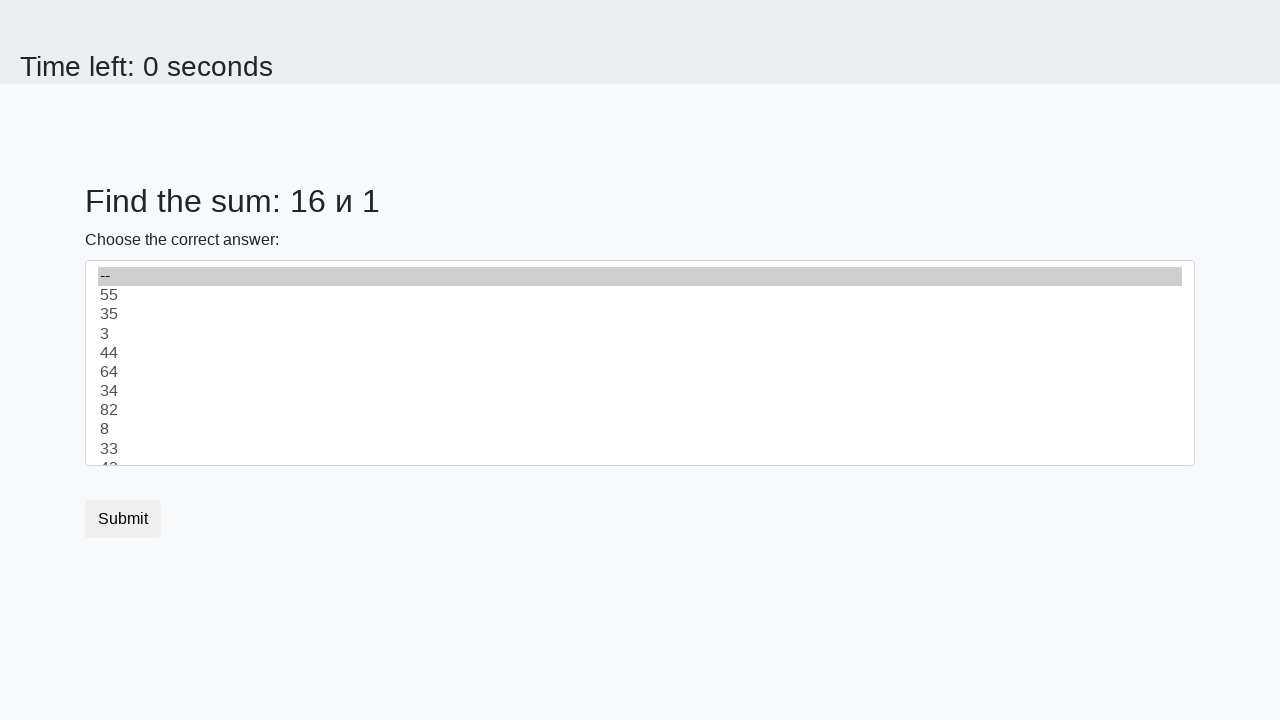

Read second number from page
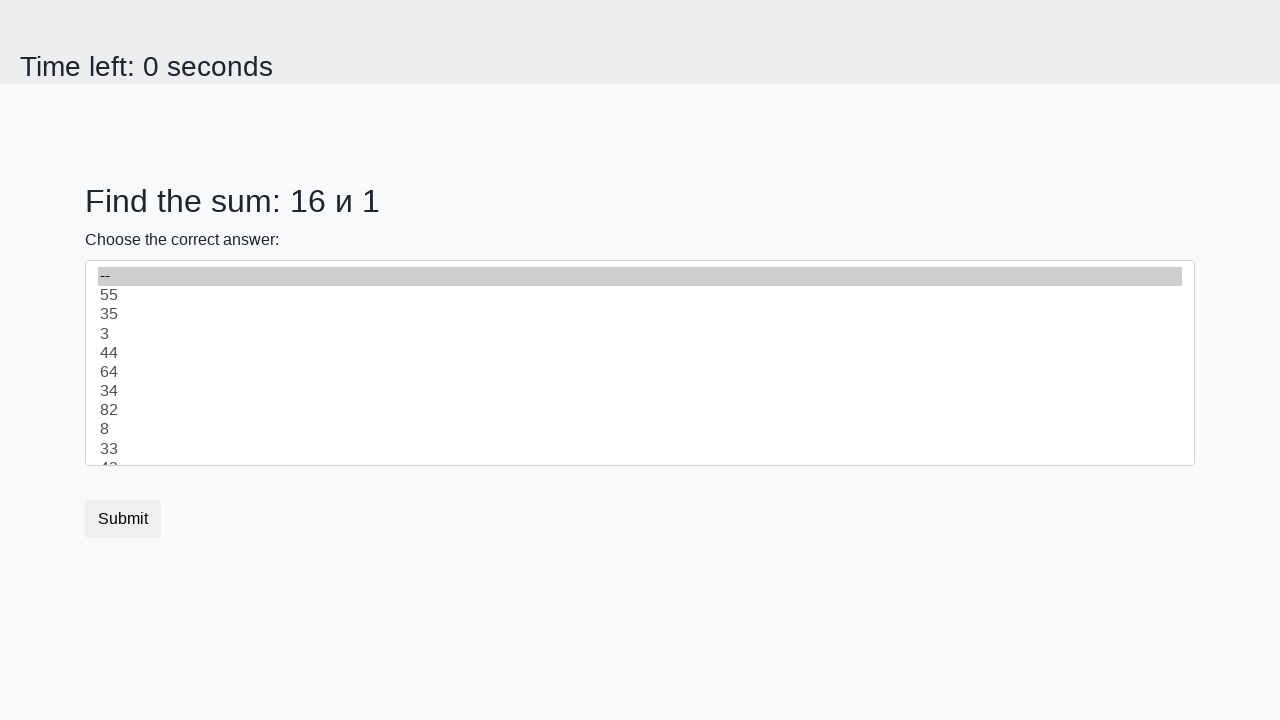

Calculated sum: 16 + 1 = 17
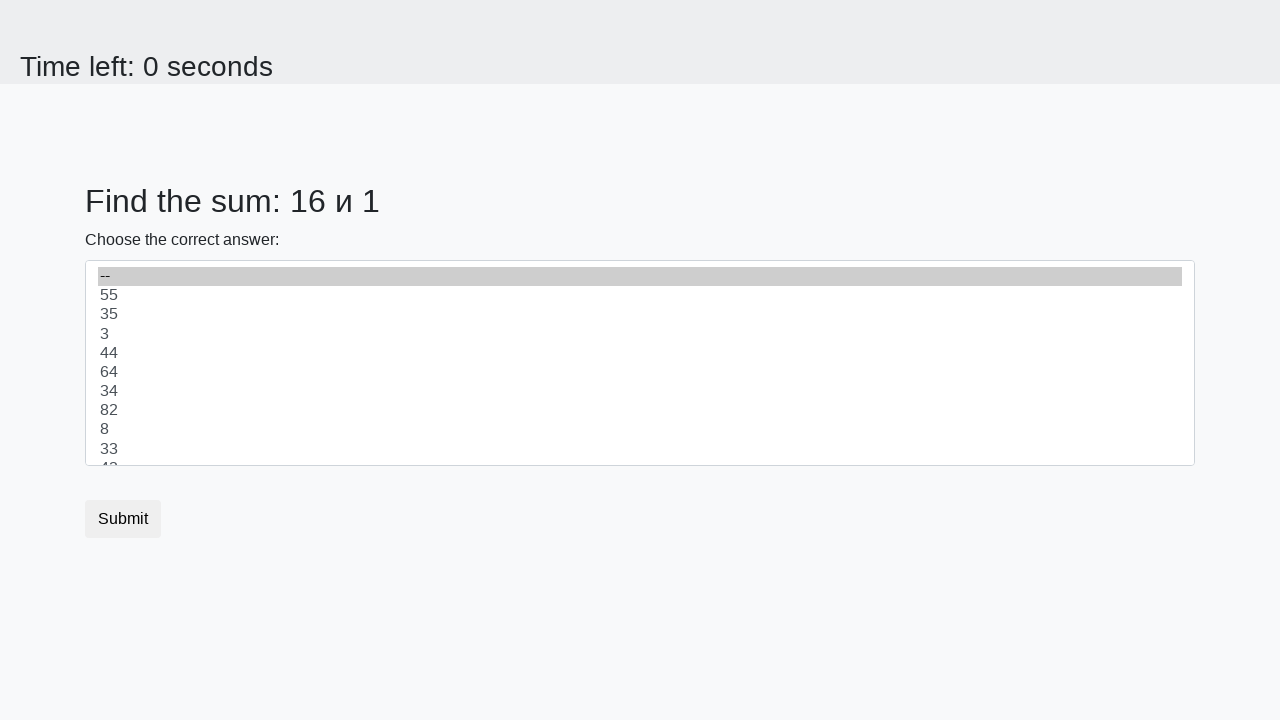

Selected sum result '17' from dropdown on #dropdown
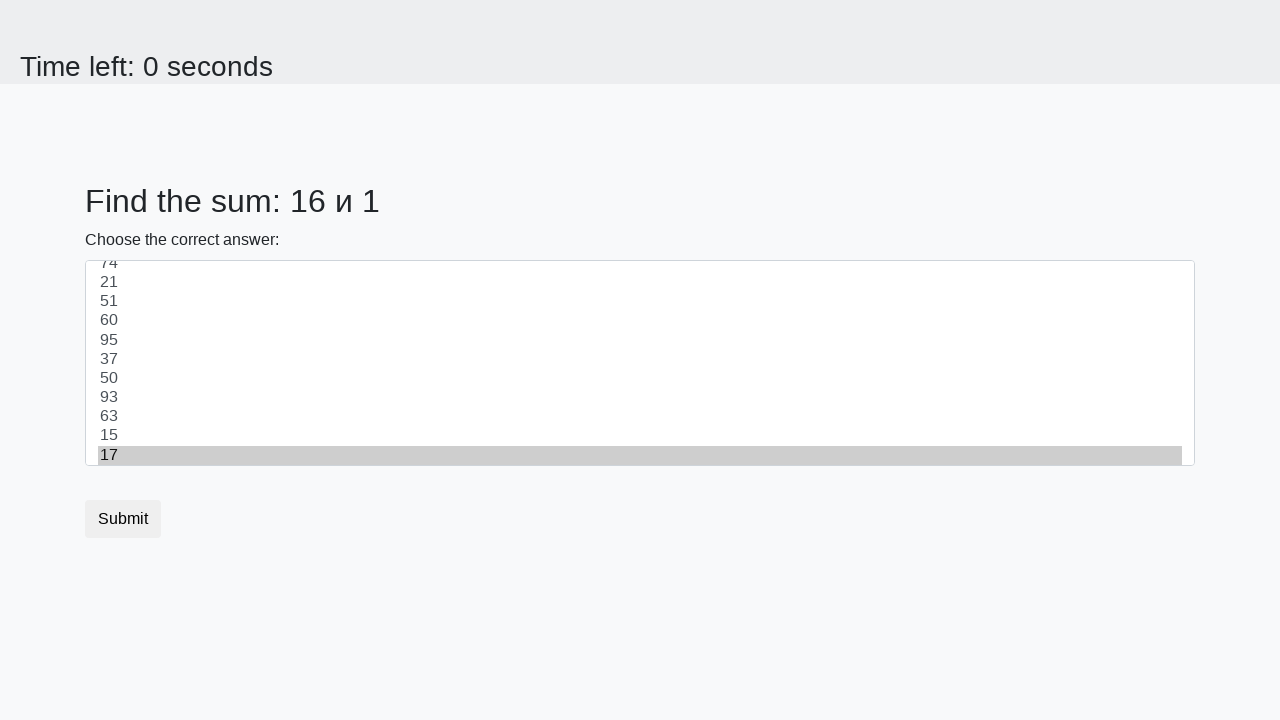

Clicked submit button to submit form at (123, 519) on [type=submit]
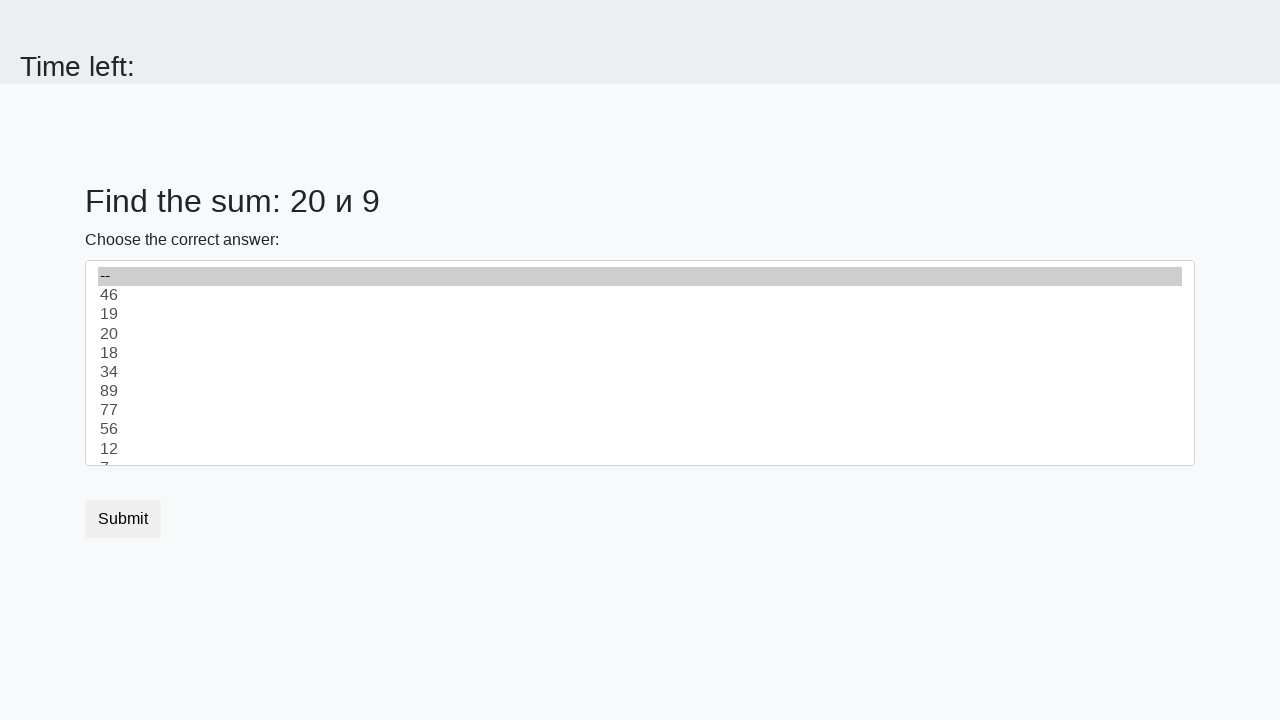

Waited 1 second for result to load
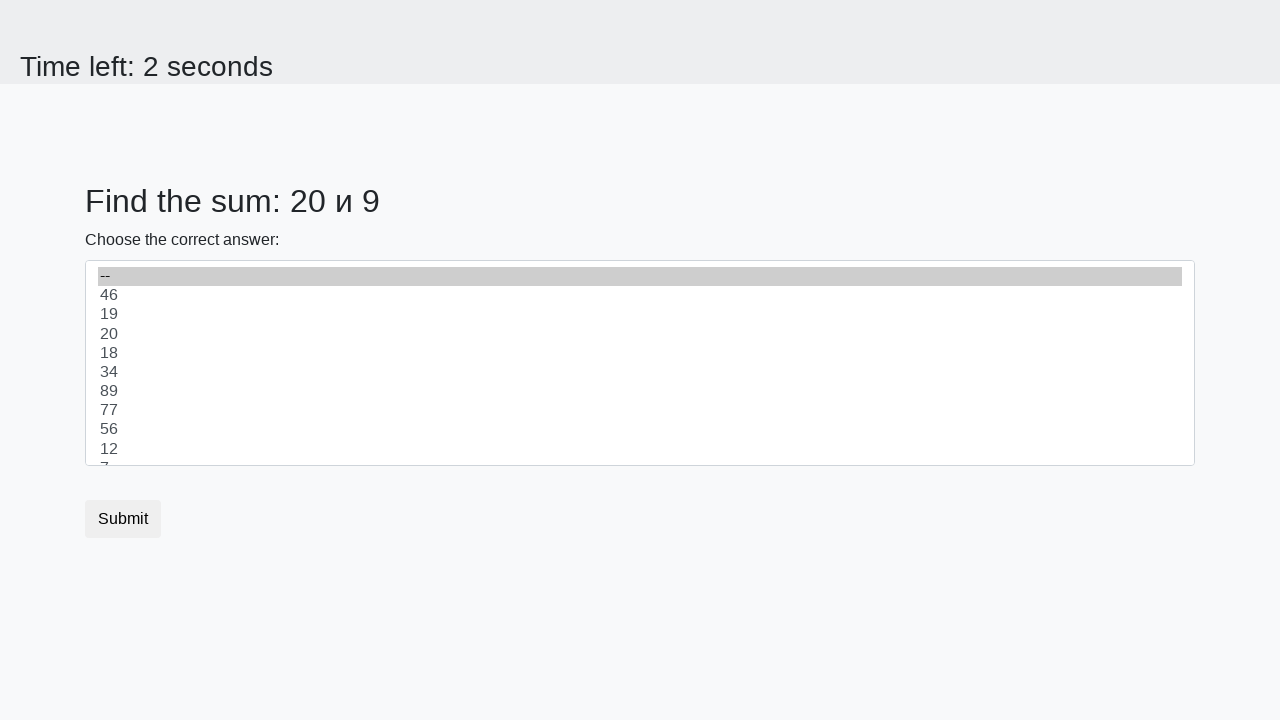

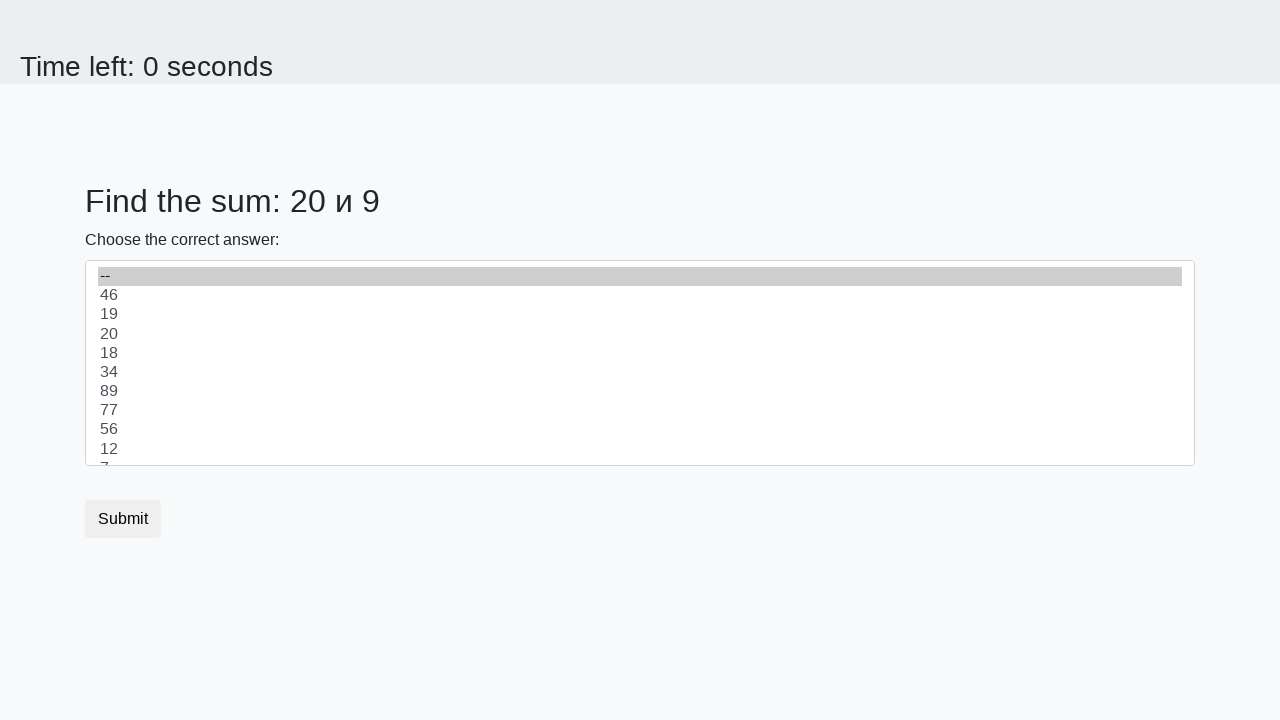